Navigates to a bot detection fingerprint page, waits for content to load, and adjusts the viewport based on the page's scroll dimensions

Starting URL: https://antoinevastel.com/bots/

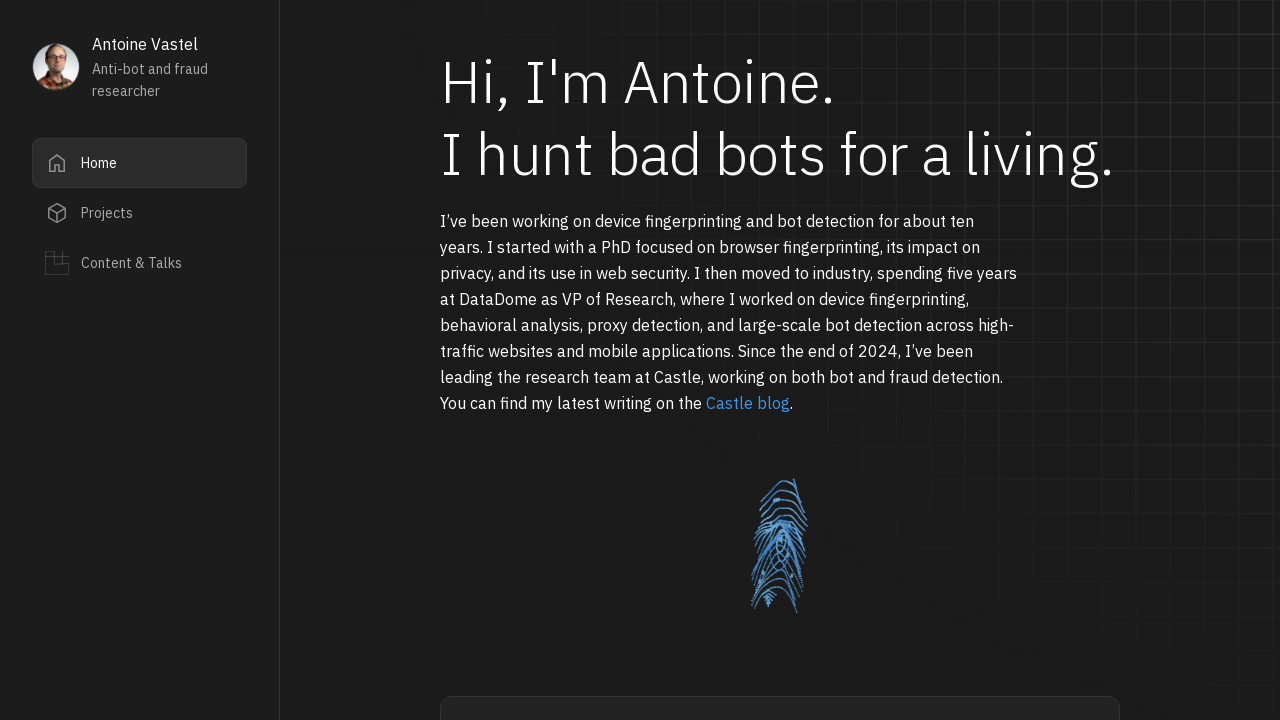

Navigated to bot detection fingerprint page
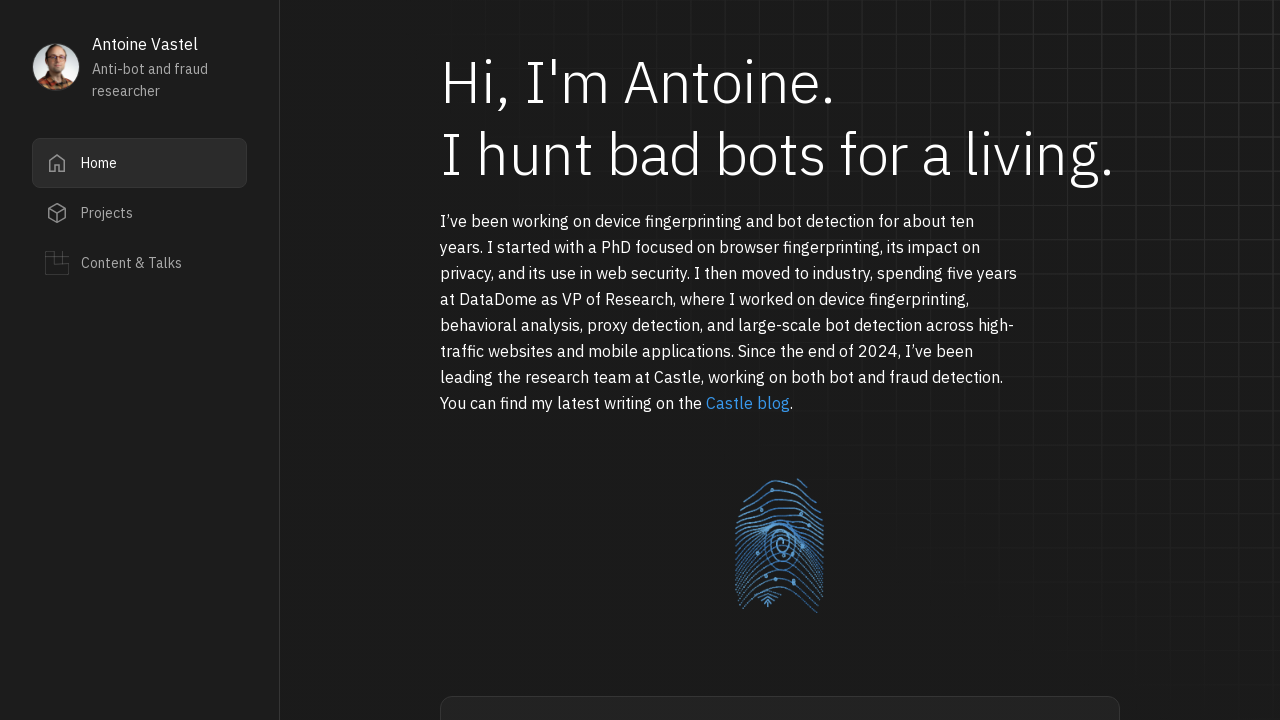

Waited for page content to load (networkidle)
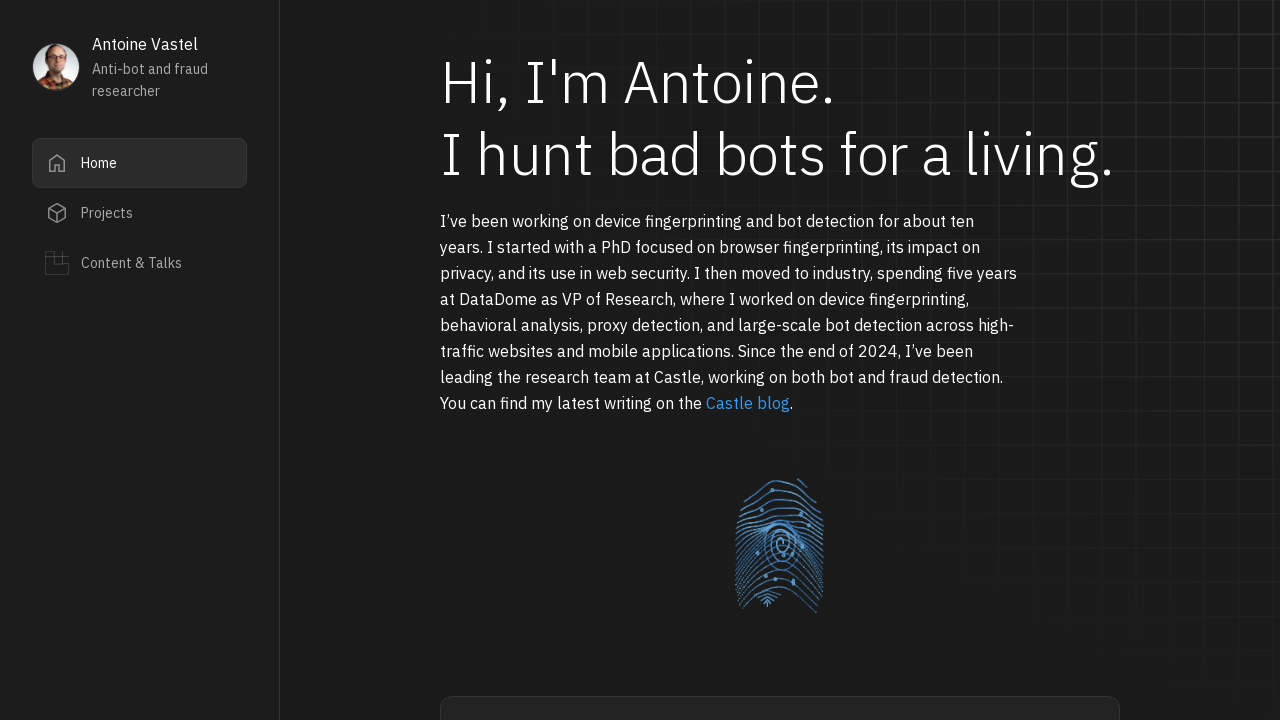

Retrieved page scroll width
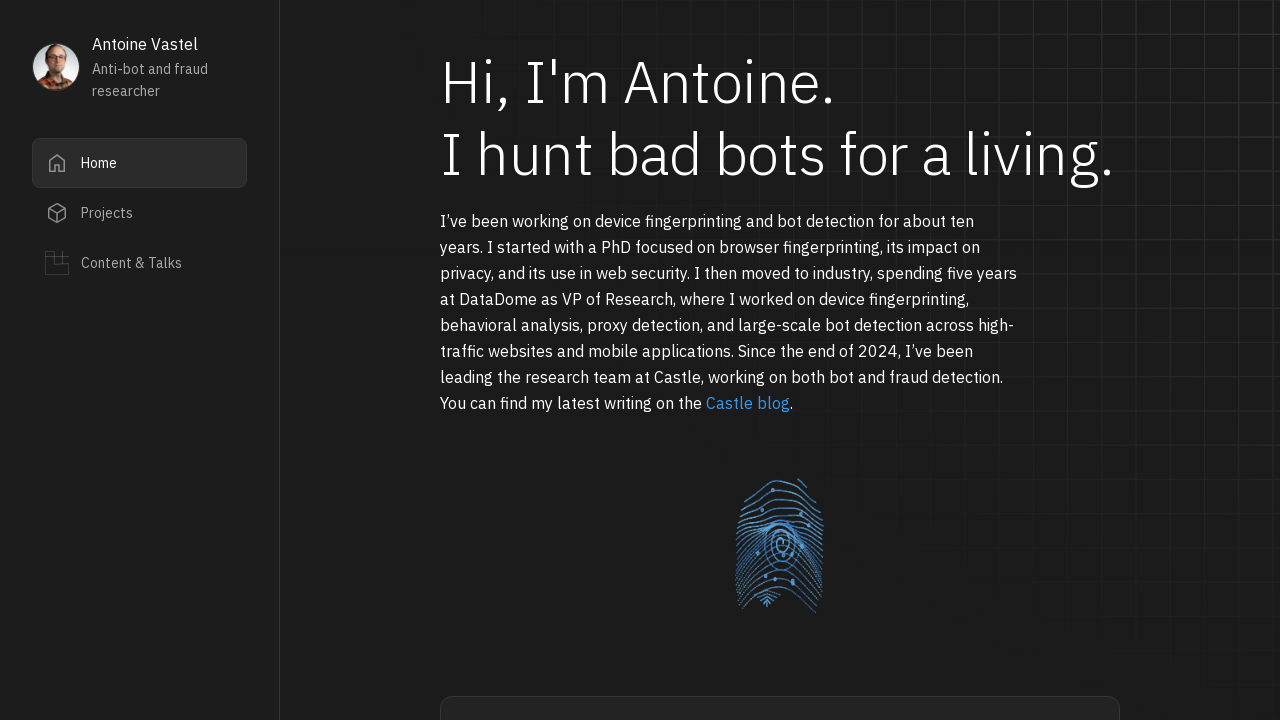

Retrieved page scroll height
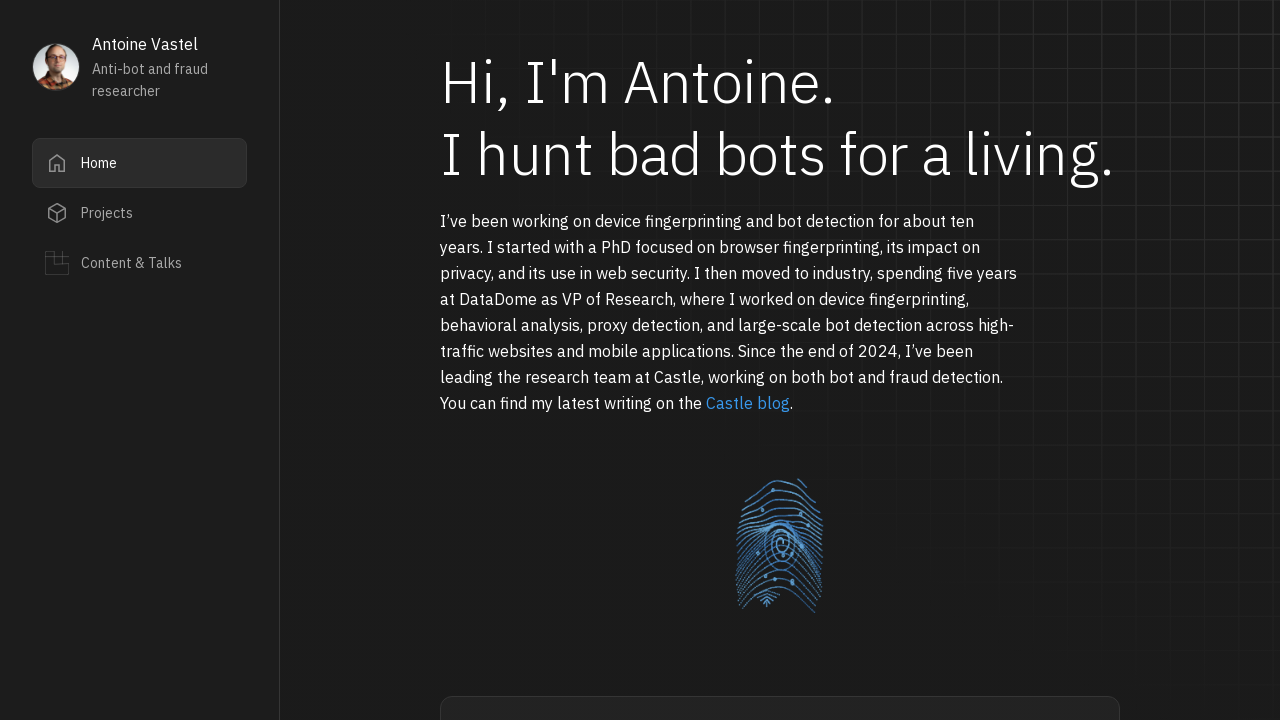

Resized viewport to match full page content (1280x720)
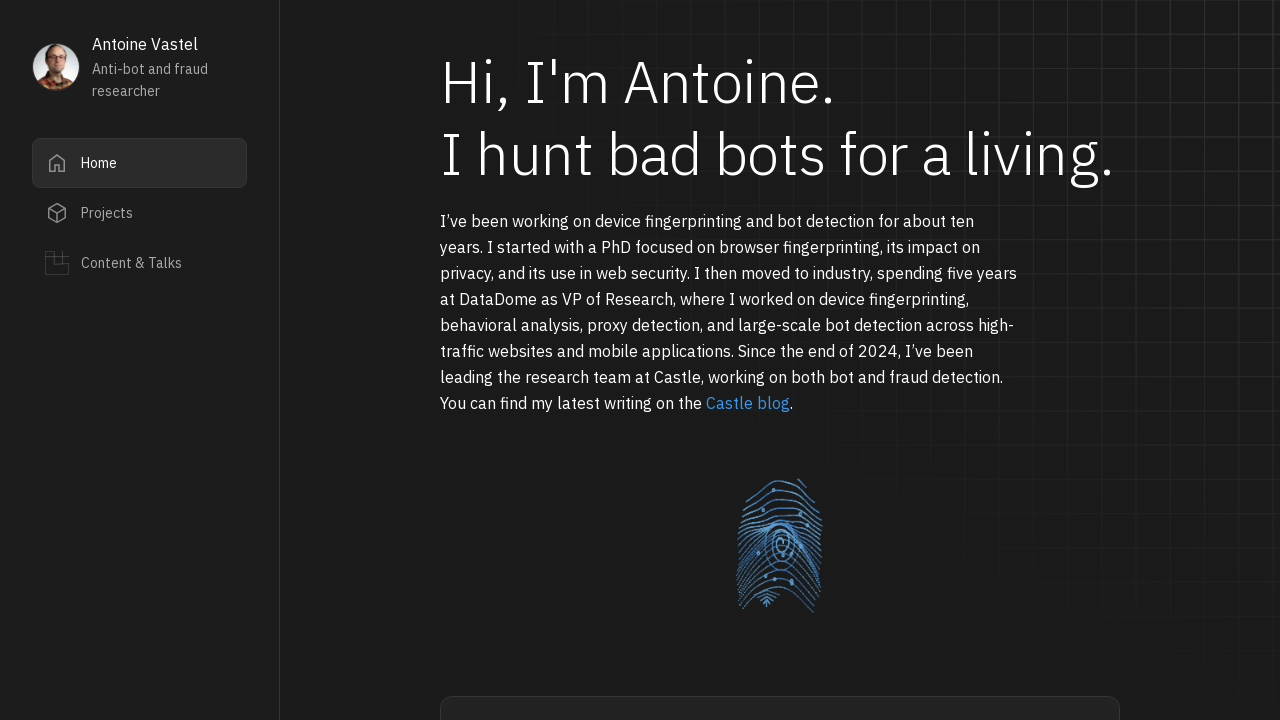

Waited for page reflow after viewport resize
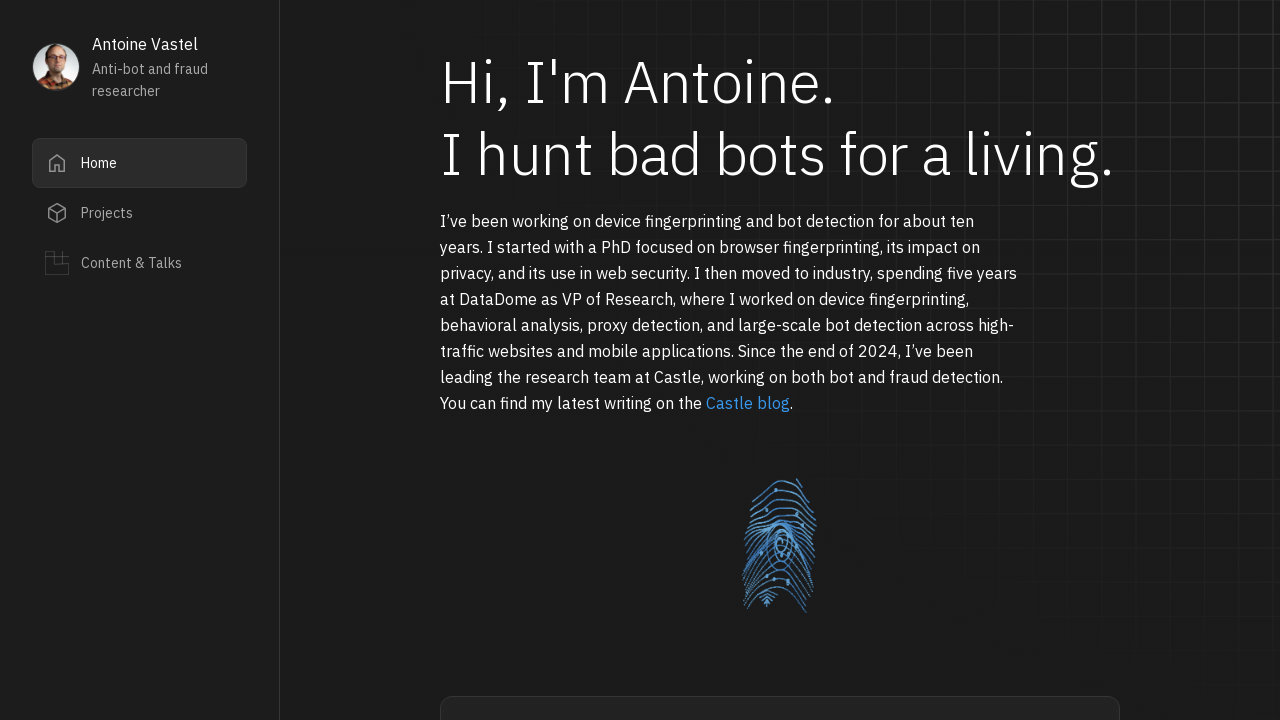

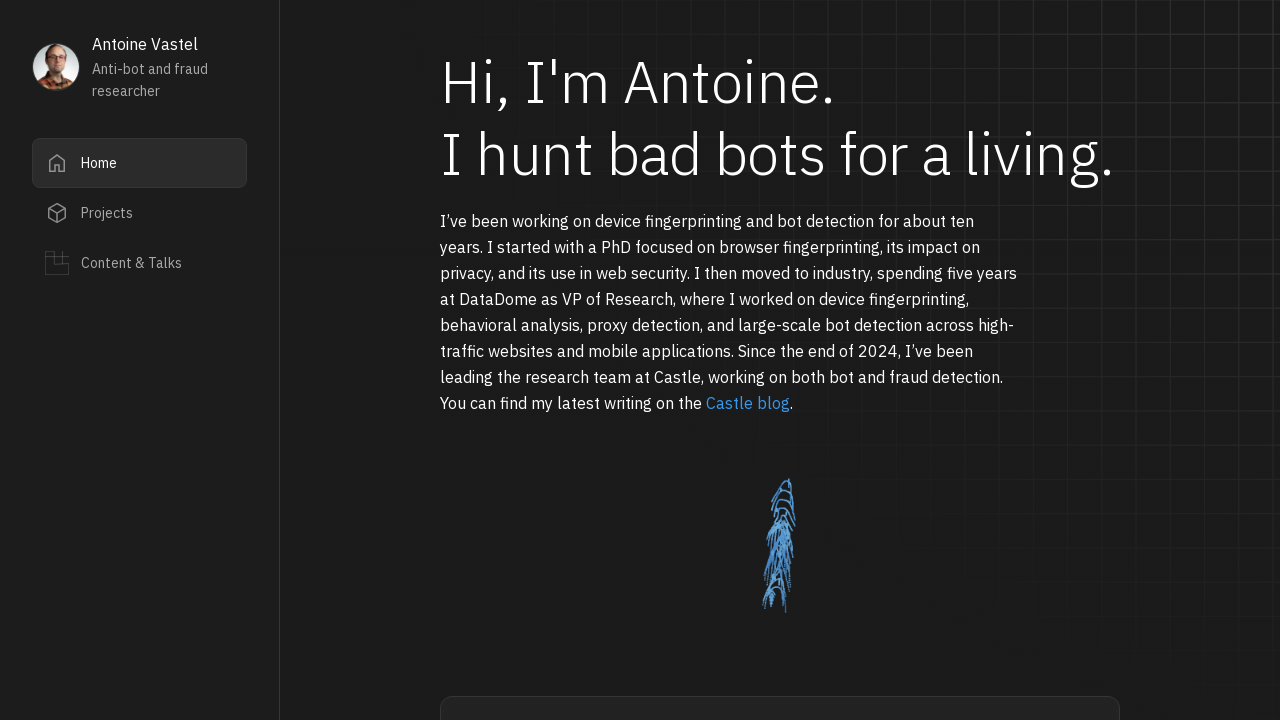